Tests finding a link by calculated text value, clicking it, then filling out a form with personal information (name, last name, city, country) and submitting it.

Starting URL: http://suninjuly.github.io/find_link_text

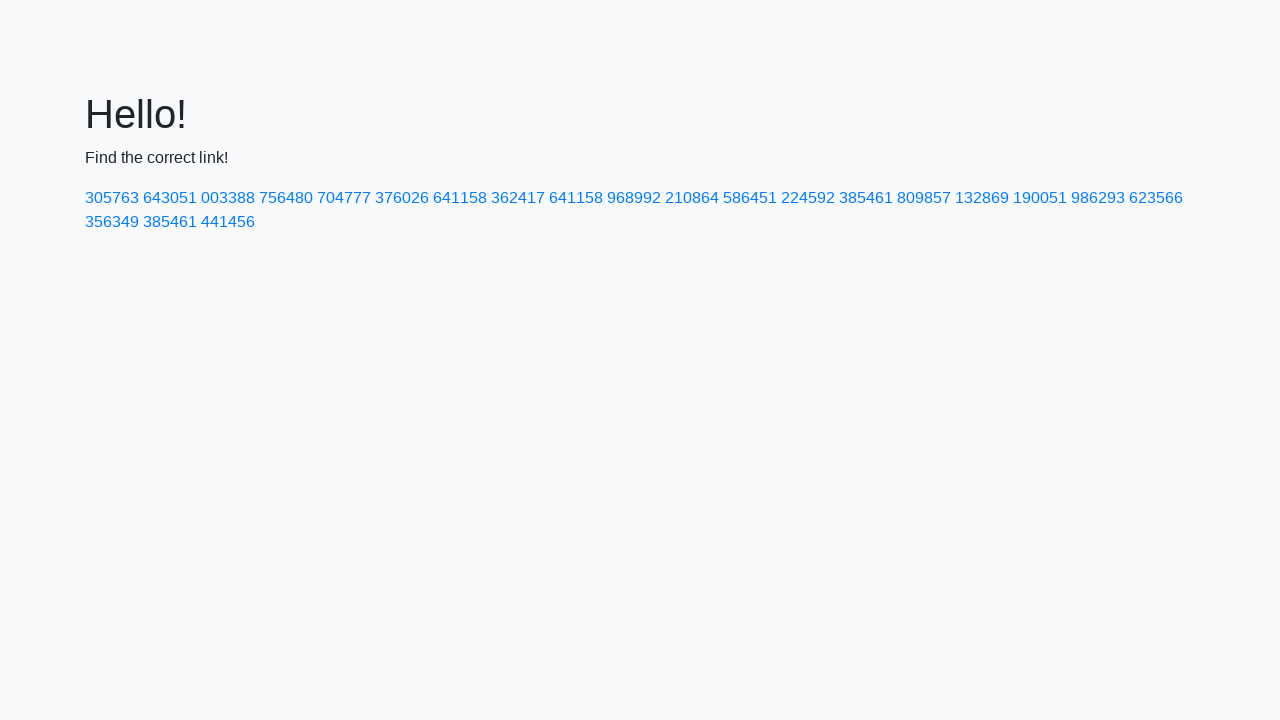

Clicked link with calculated text value '224592' at (808, 198) on text=224592
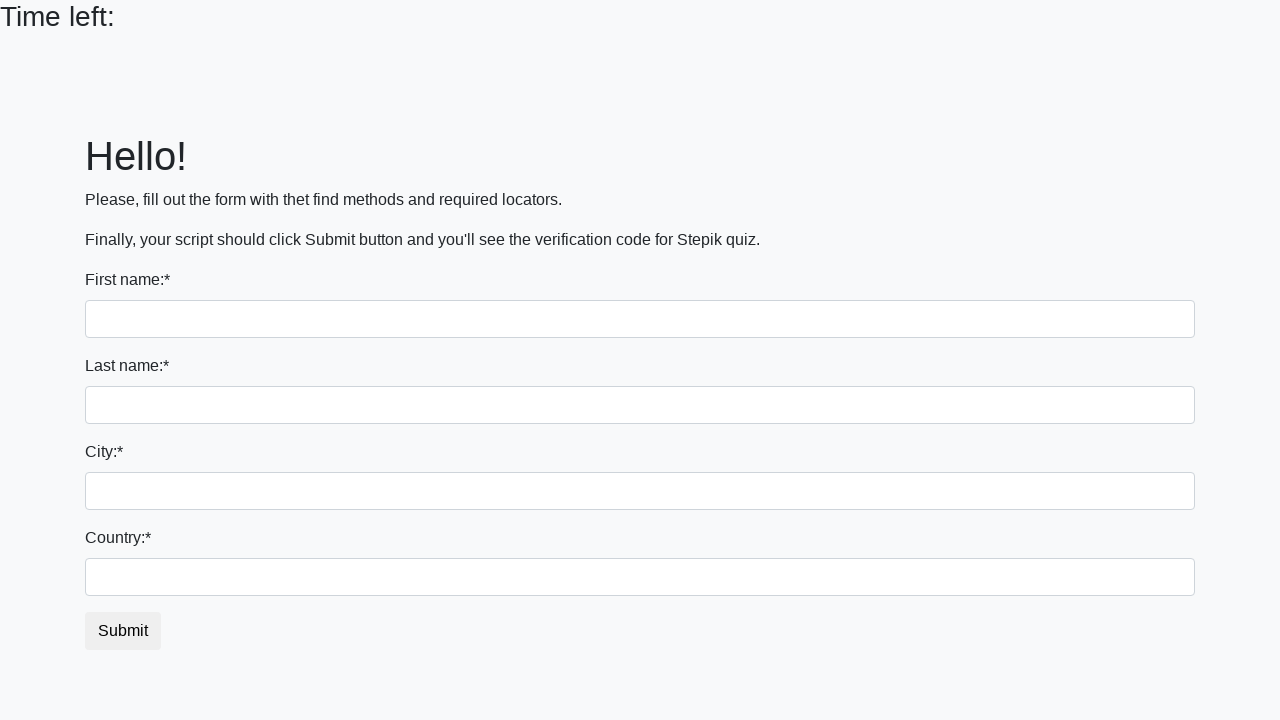

Form page loaded successfully
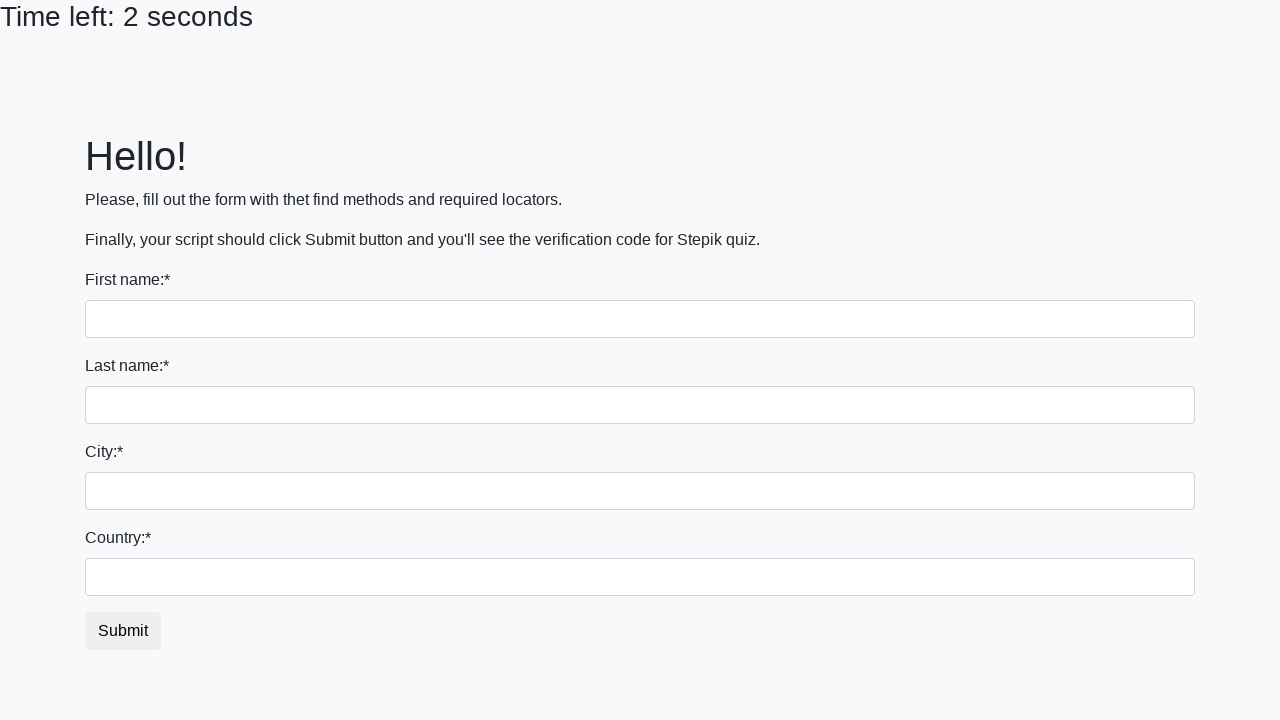

Filled in first name 'Ivan' on input
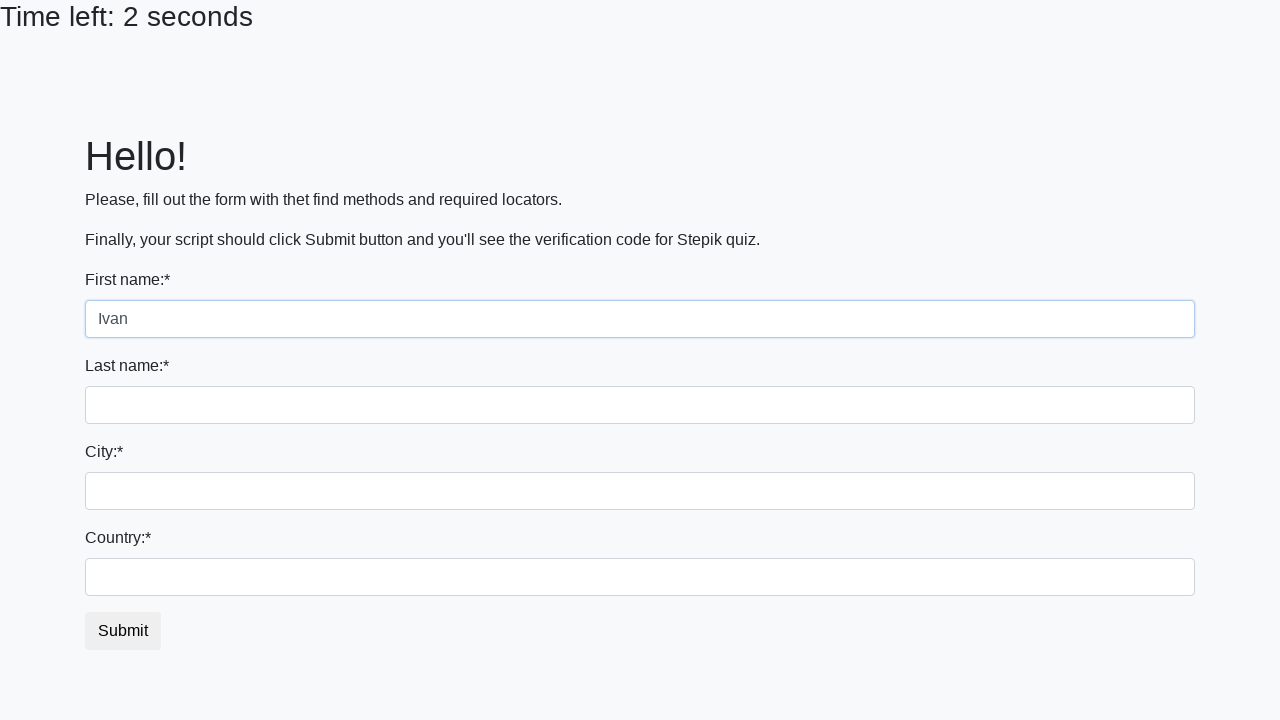

Filled in last name 'Petrov' on input[name='last_name']
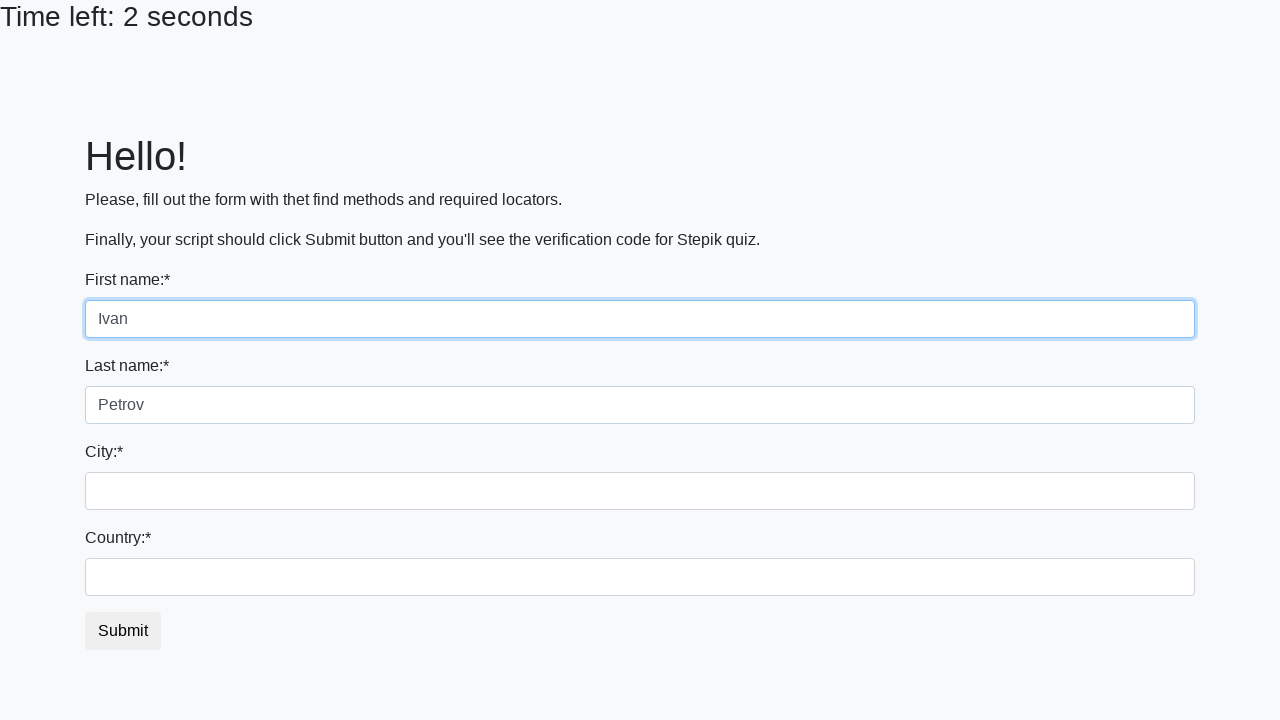

Filled in city 'Smolensk' on .form-control.city
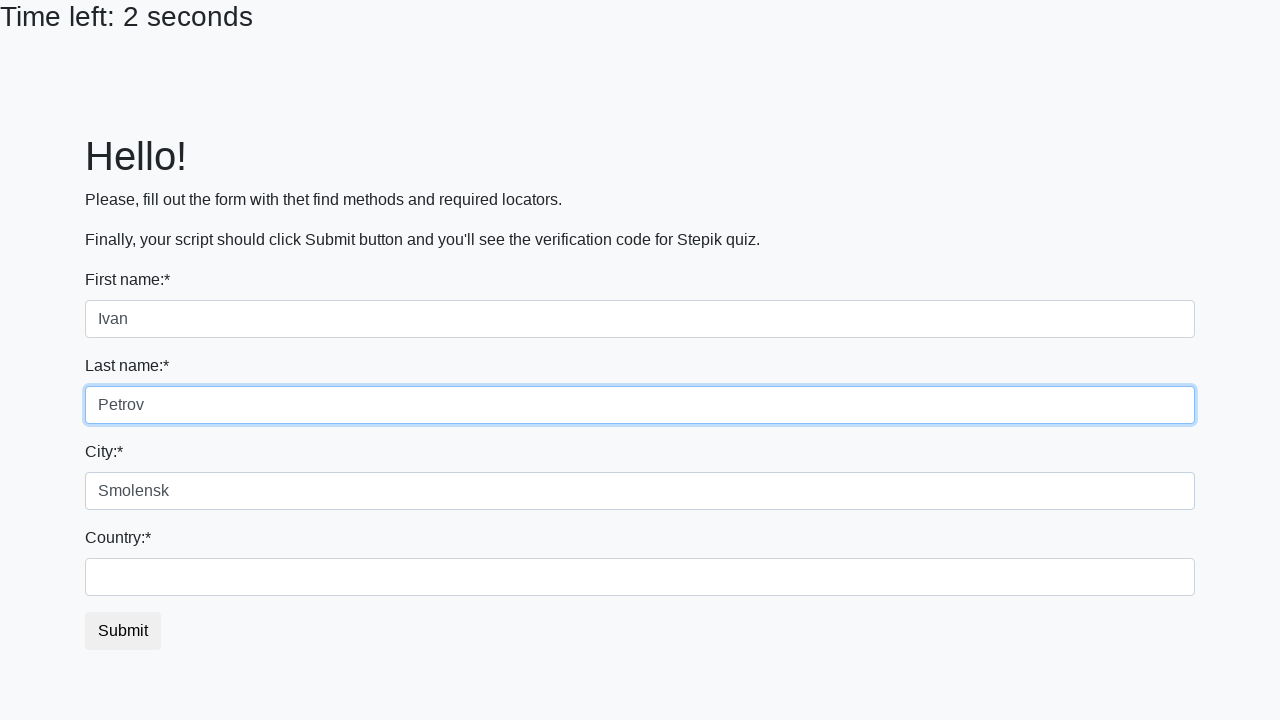

Filled in country 'Russia' on #country
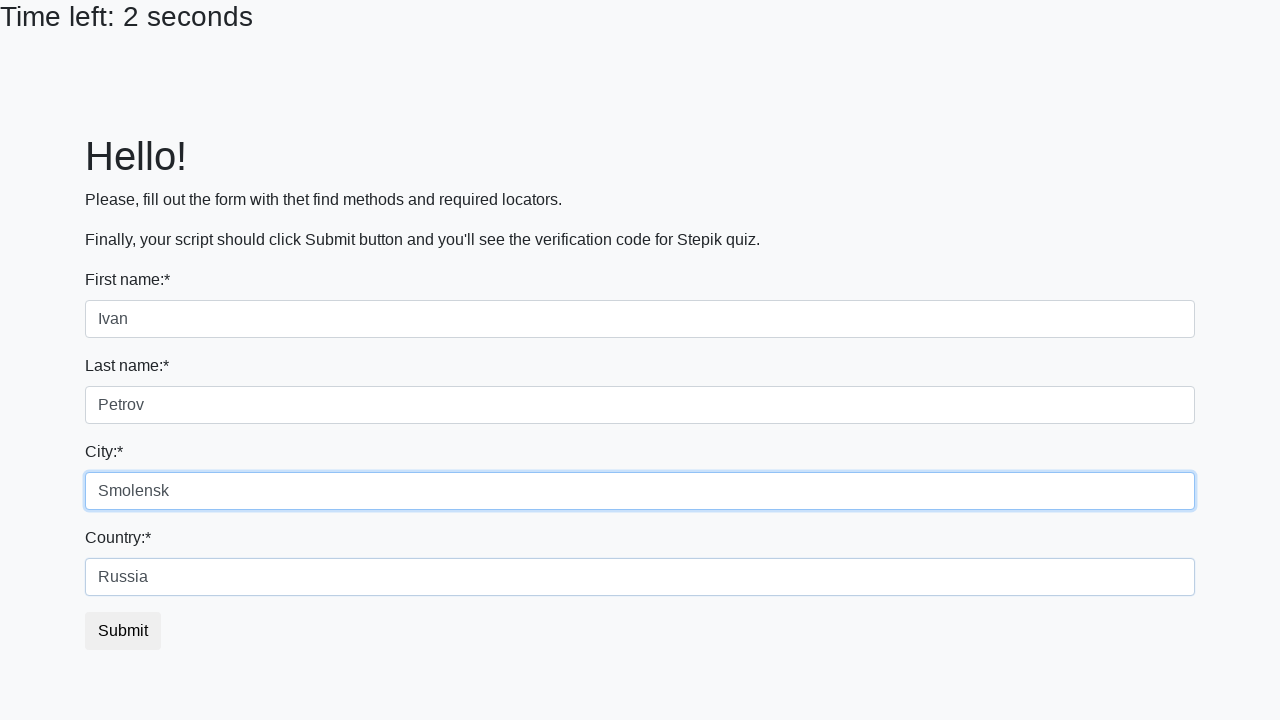

Clicked submit button at (123, 631) on button.btn
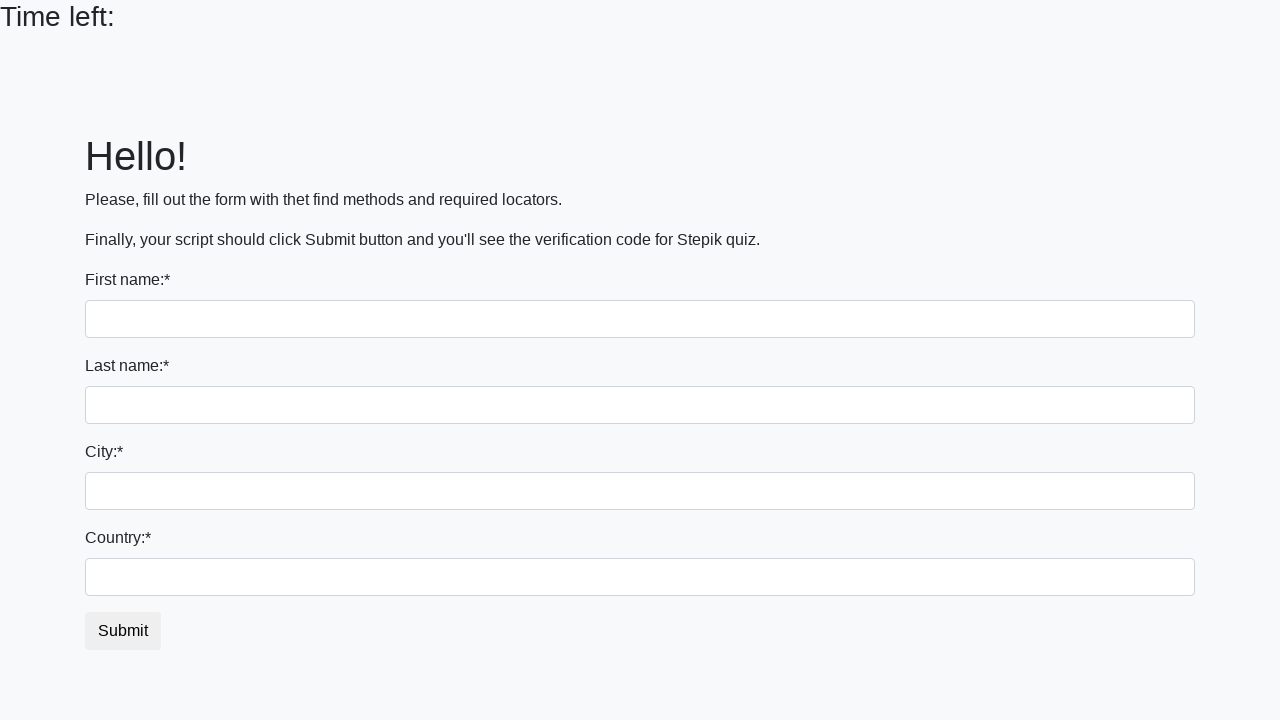

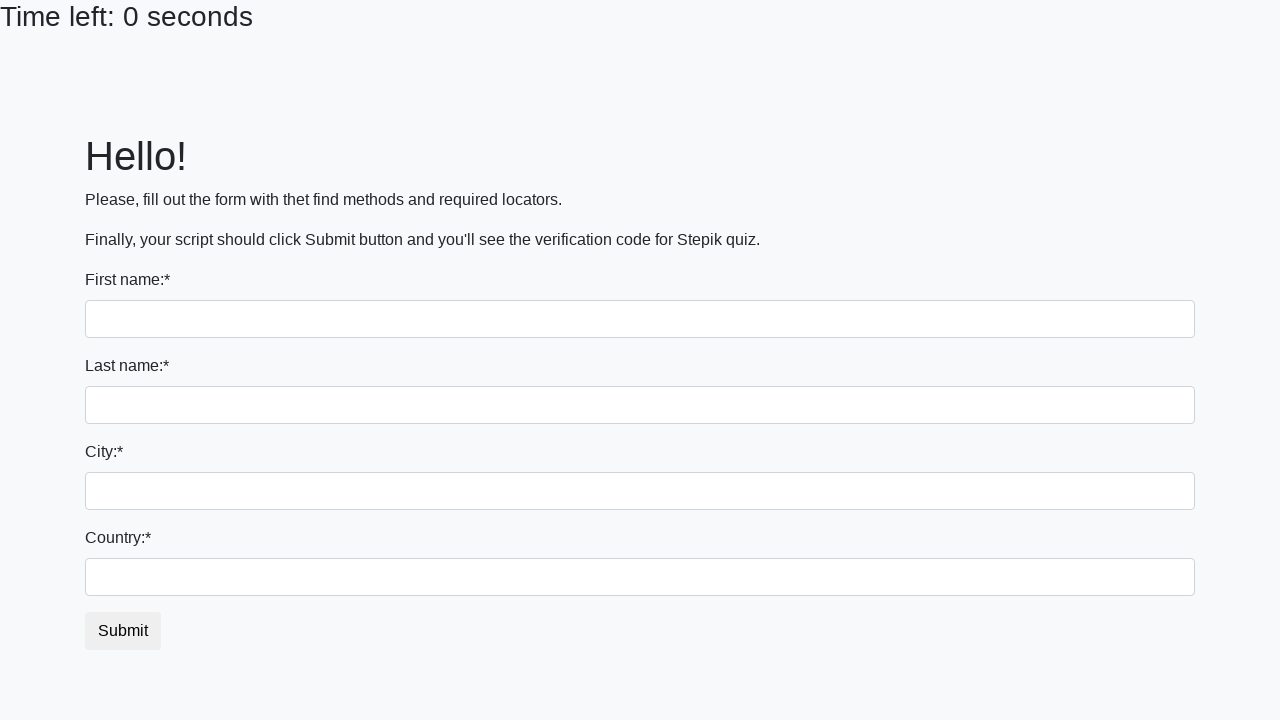